Reads two numbers from the page, calculates their sum, selects the sum from a dropdown menu, and submits the form

Starting URL: https://suninjuly.github.io/selects1.html

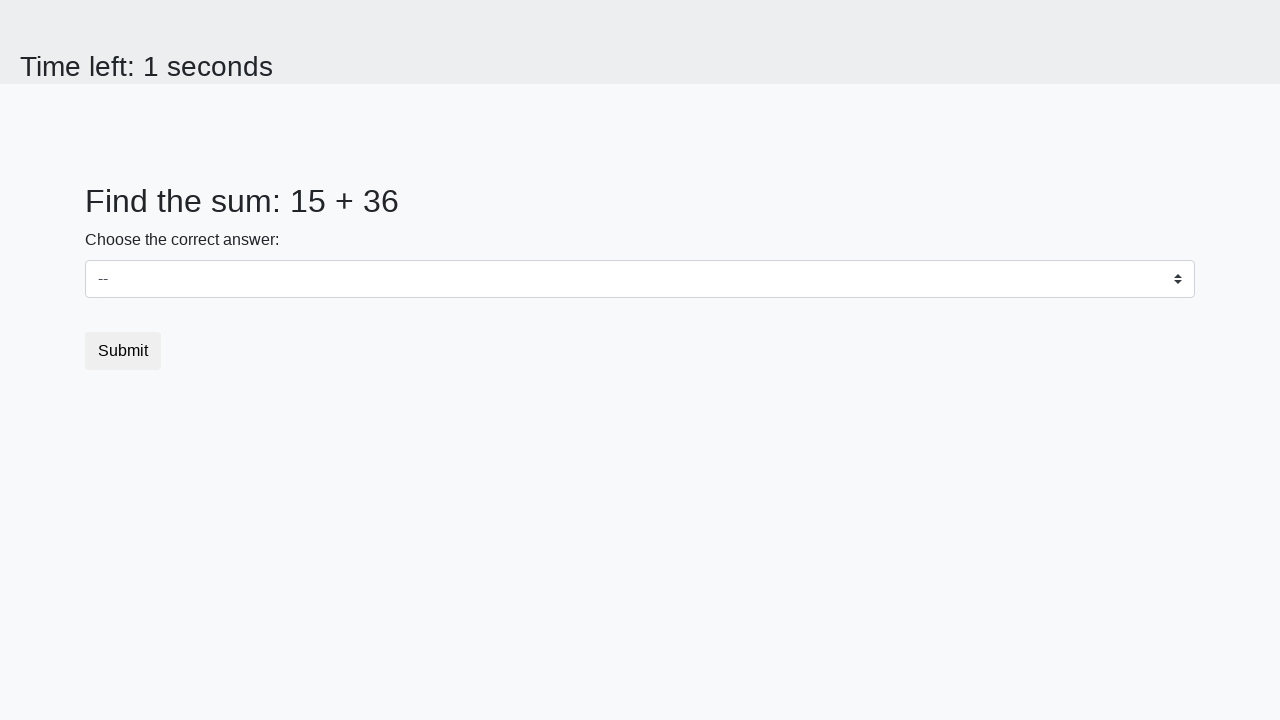

Navigated to the selects form page
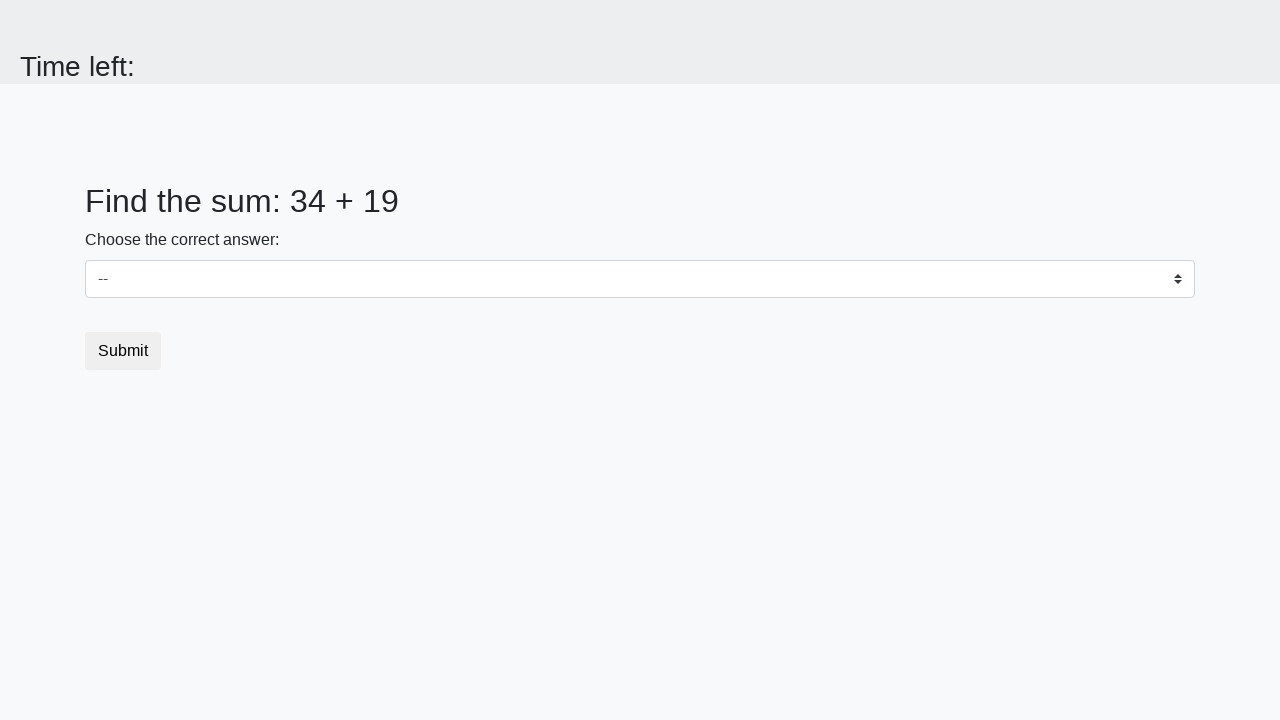

Read first number from the page
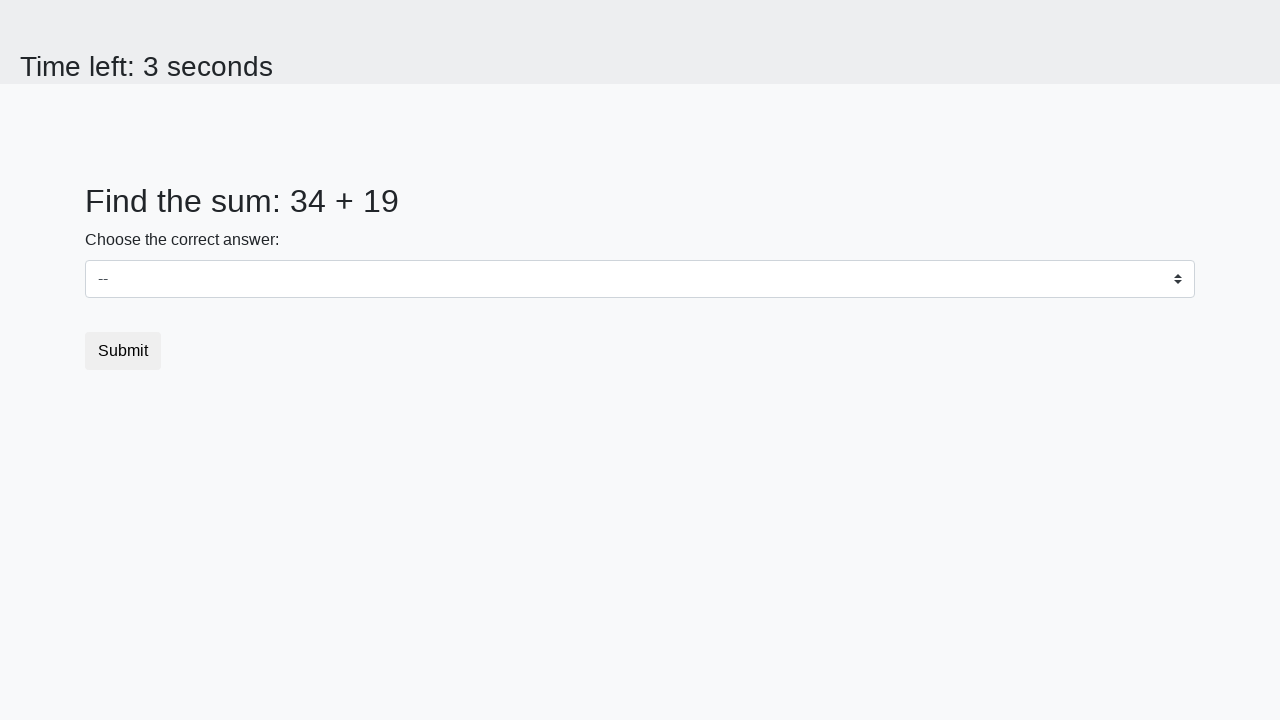

Read second number from the page
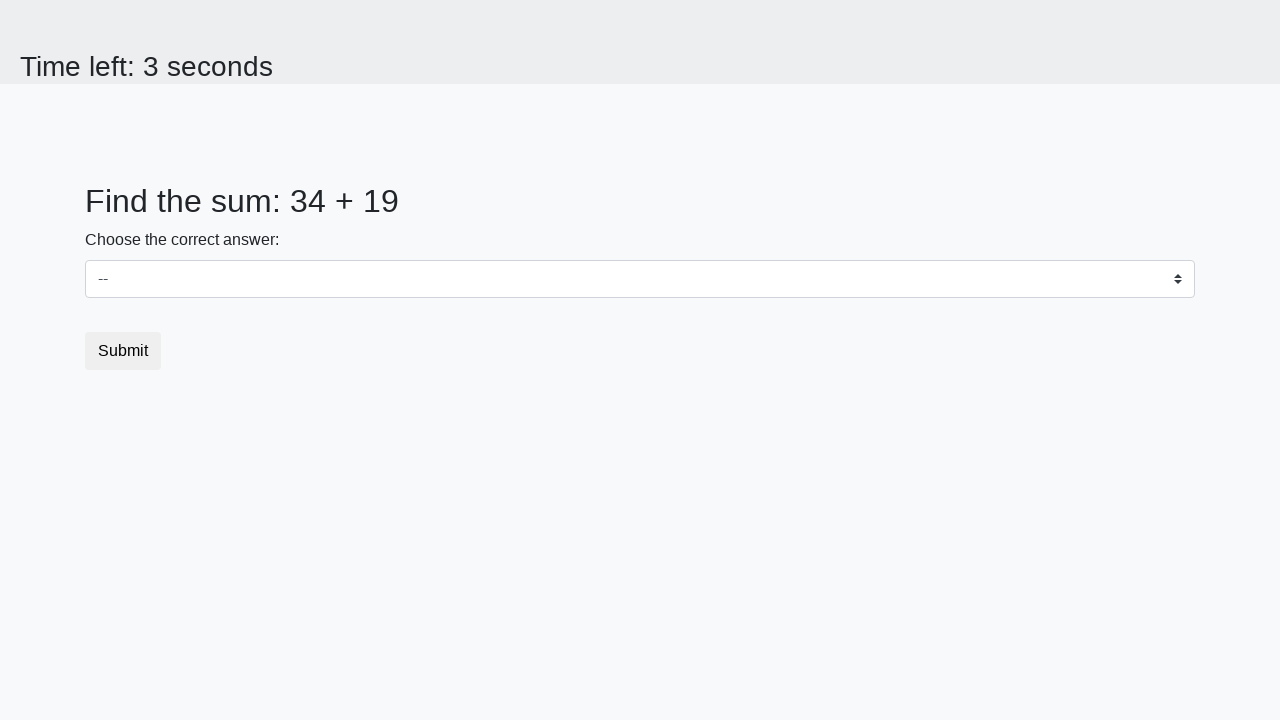

Calculated sum: 34 + 19 = 53
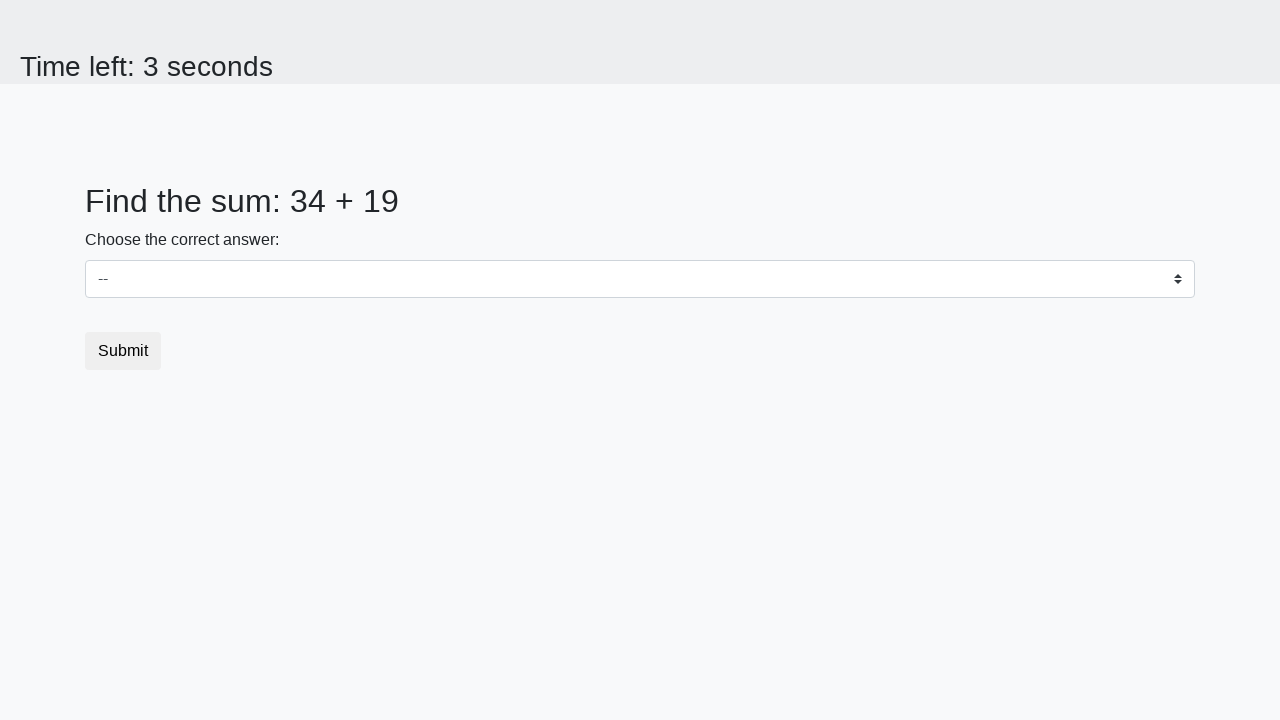

Selected sum value '53' from dropdown menu on #dropdown
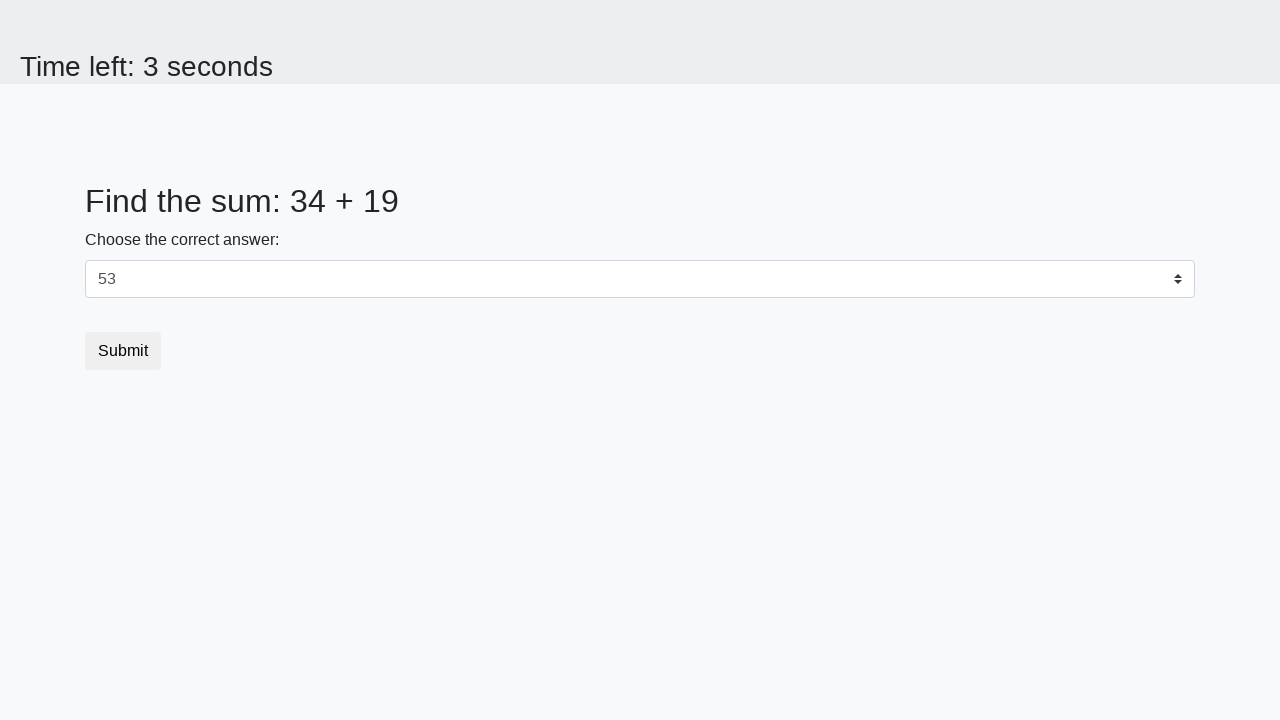

Clicked submit button to submit the form at (123, 351) on [type='submit']
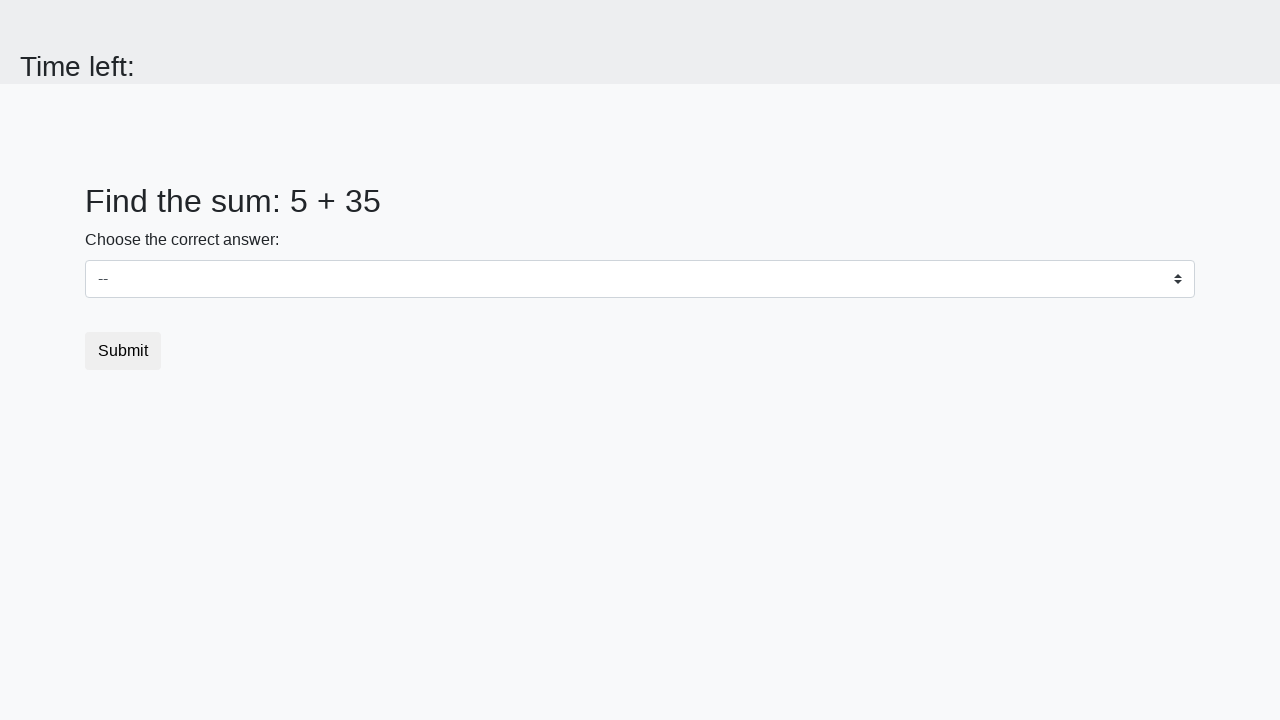

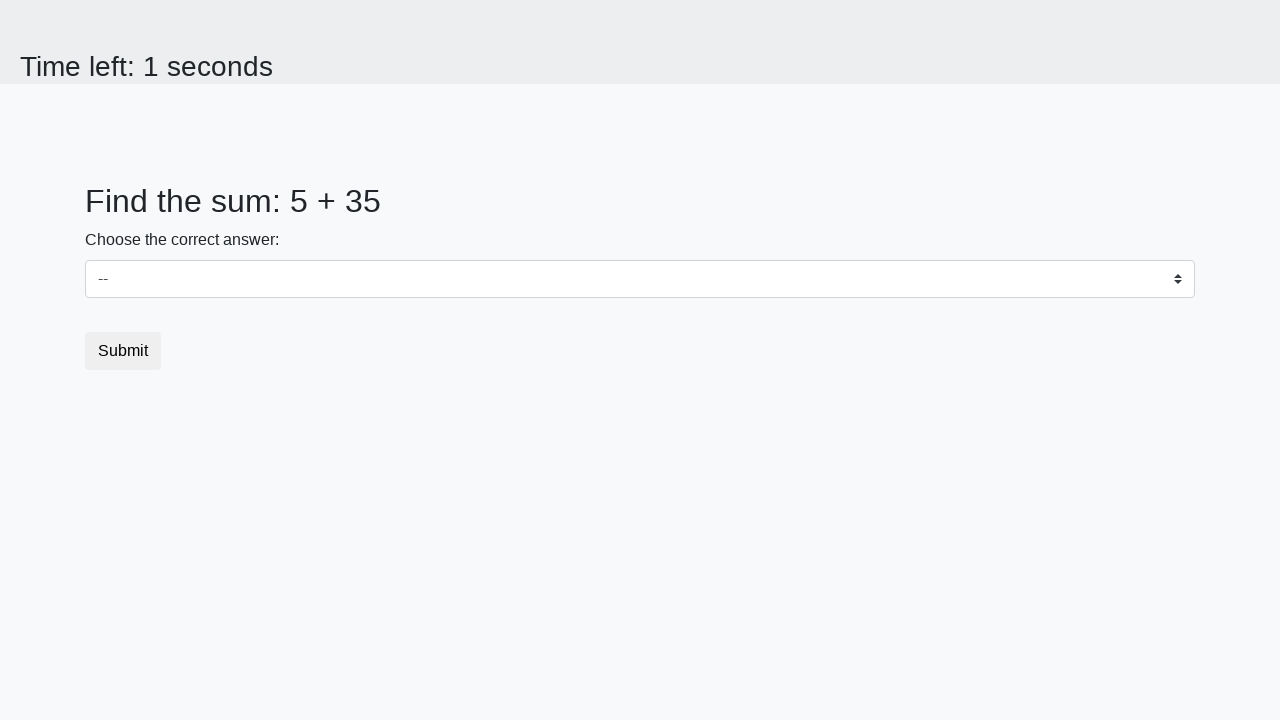